Tests JavaScript confirm alert handling by clicking a button to trigger a confirm dialog, reading the alert text, and accepting the alert.

Starting URL: https://v1.training-support.net/selenium/javascript-alerts

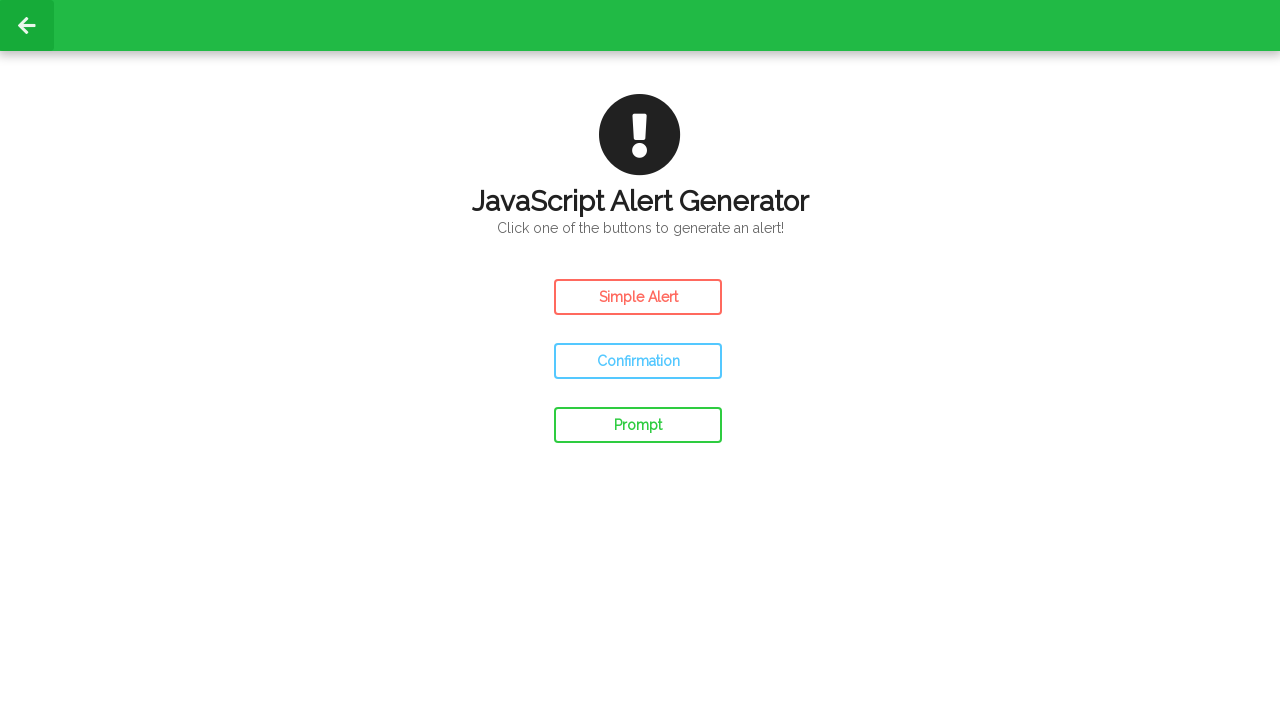

Clicked confirm button to trigger JavaScript confirm dialog at (638, 361) on #confirm
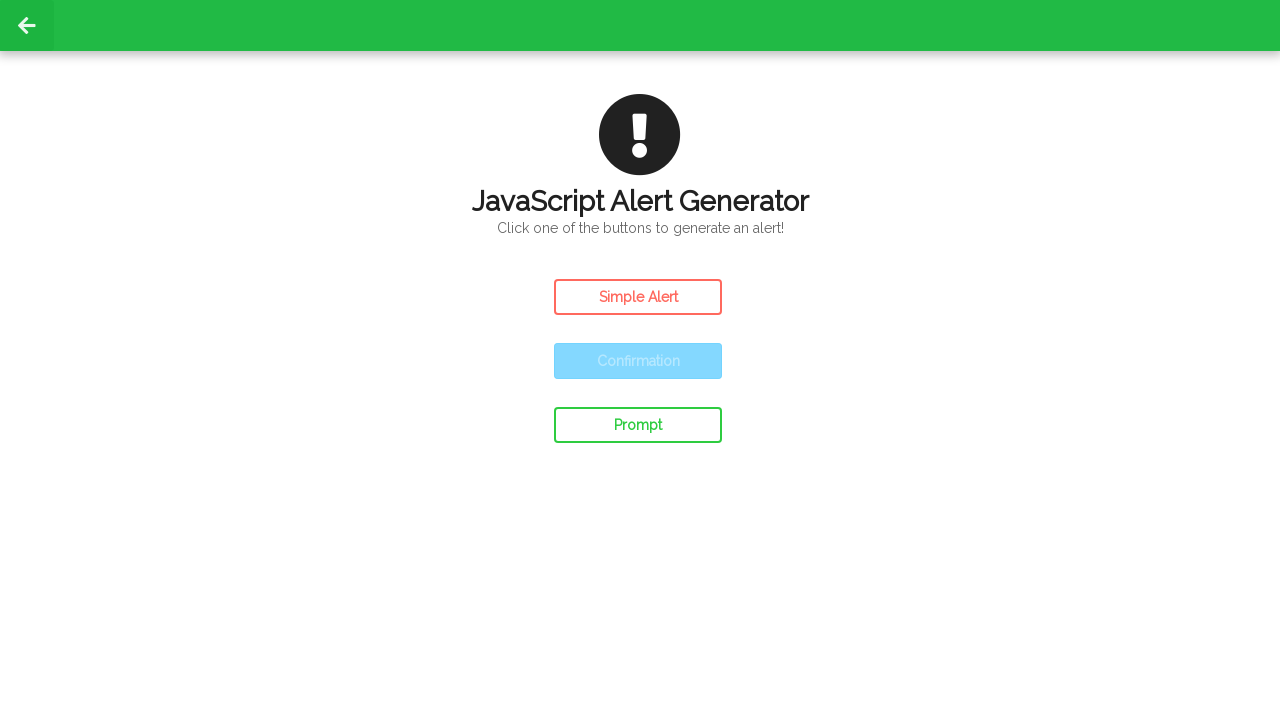

Set up dialog handler to accept confirm alerts
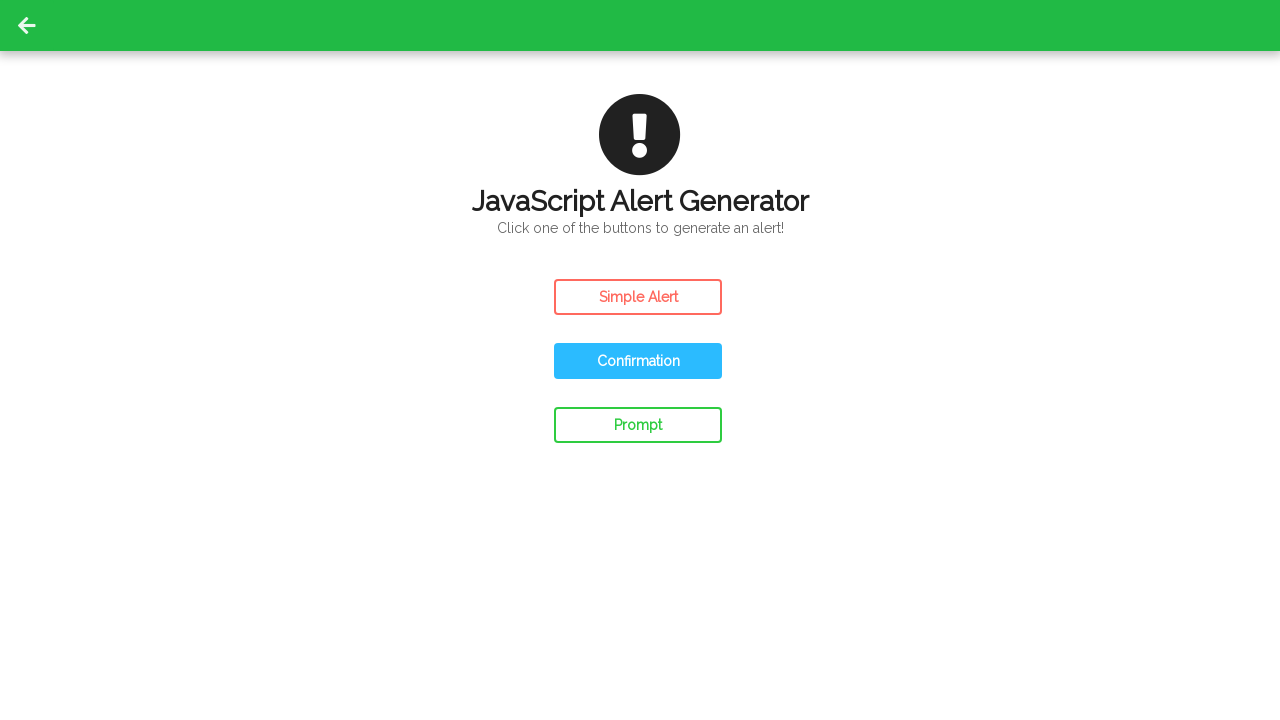

Clicked confirm button again to trigger dialog with handler active at (638, 361) on #confirm
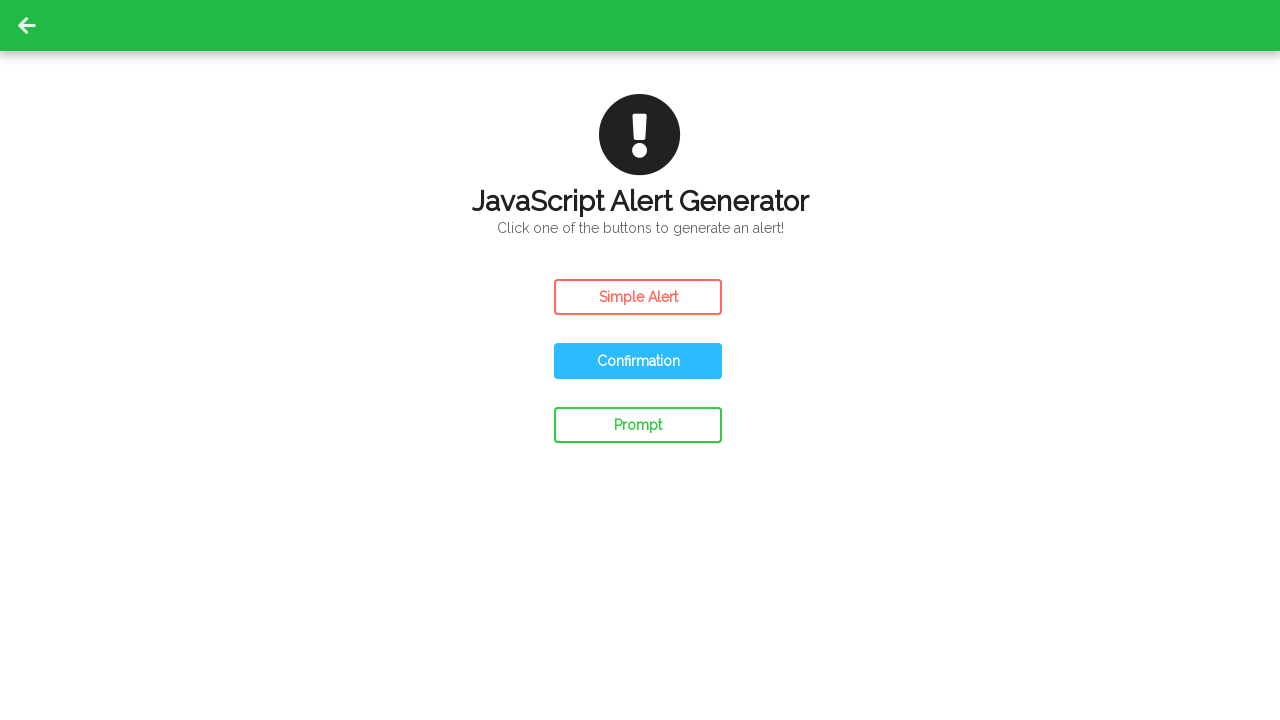

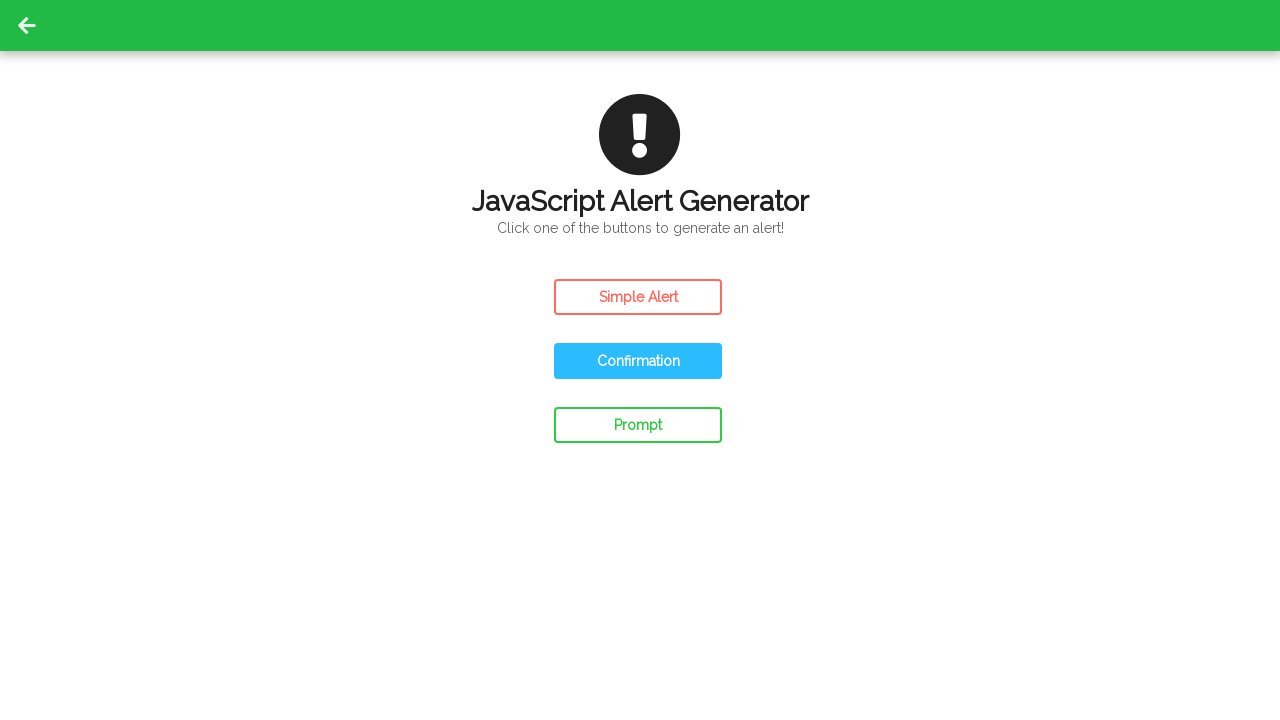